Tests that edits are cancelled when pressing Escape key

Starting URL: https://demo.playwright.dev/todomvc

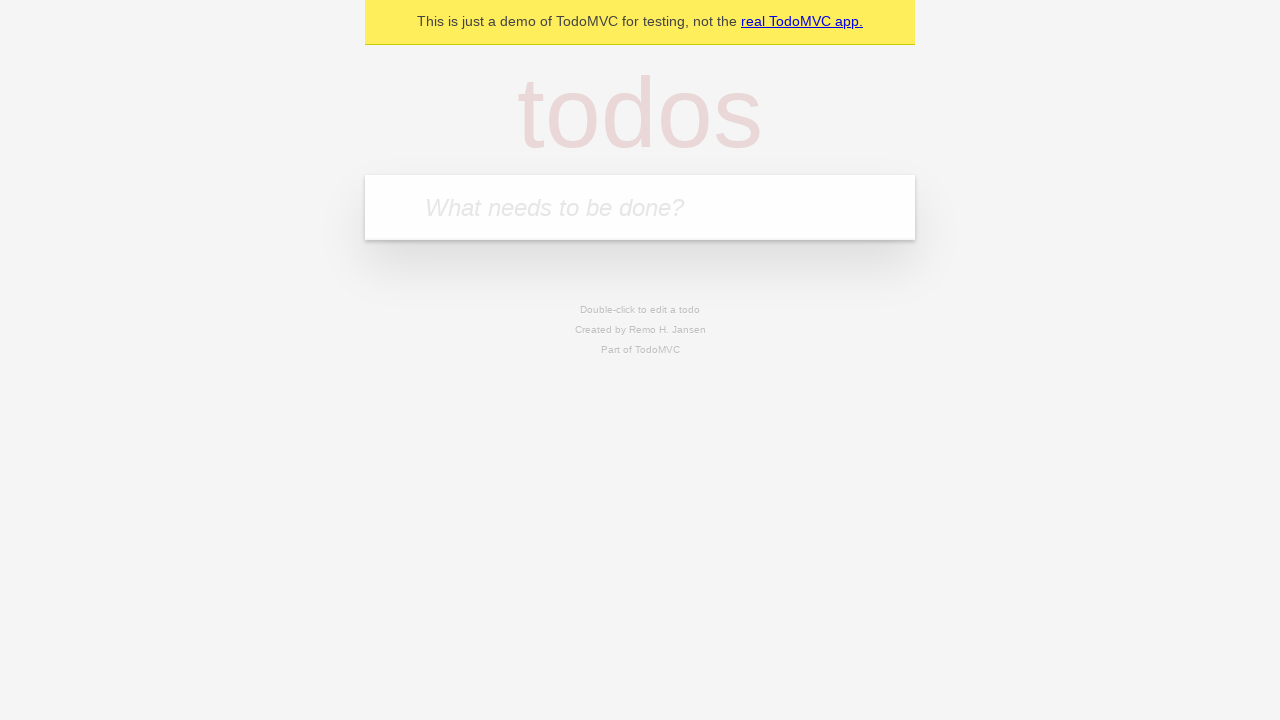

Filled first todo with 'buy some cheese' on internal:attr=[placeholder="What needs to be done?"i]
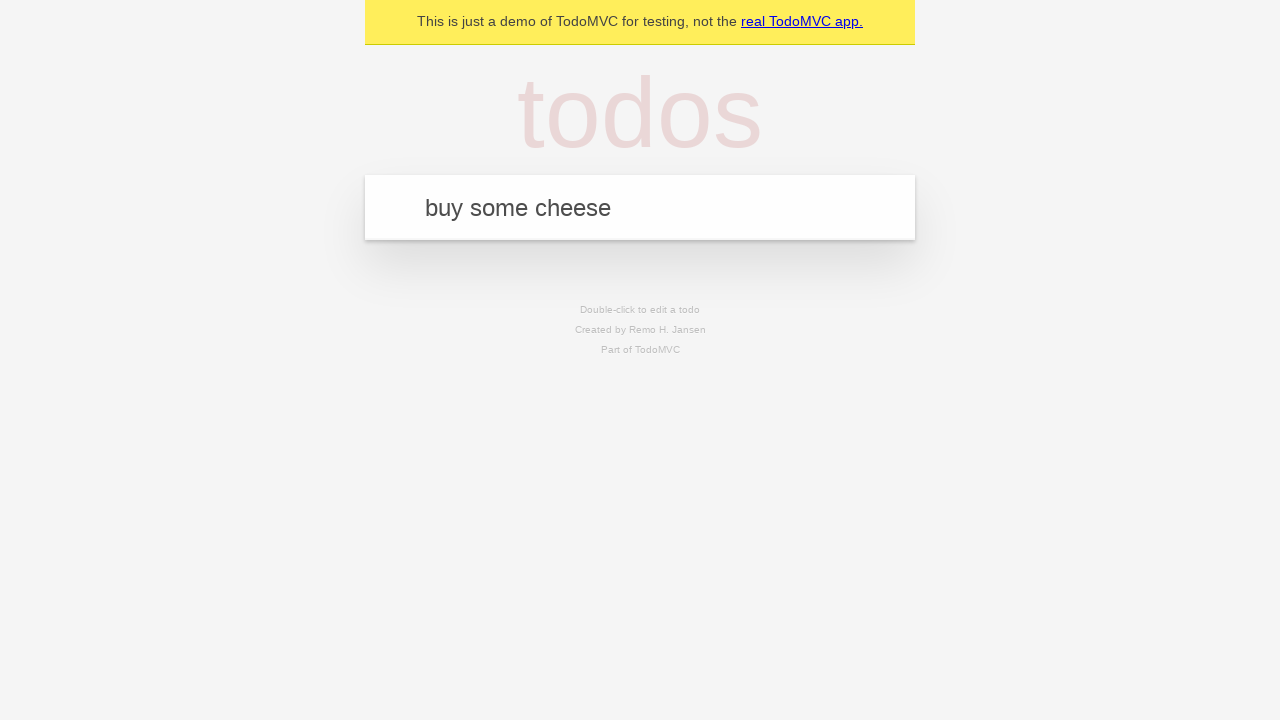

Pressed Enter to add first todo on internal:attr=[placeholder="What needs to be done?"i]
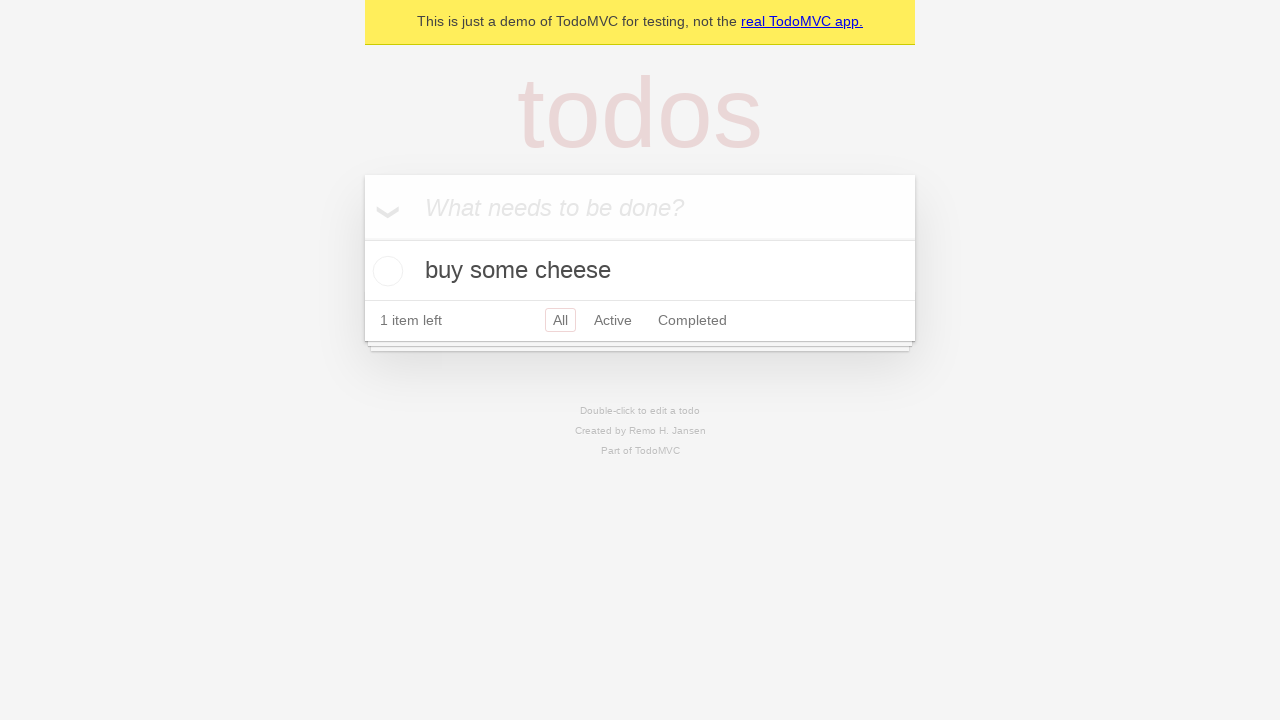

Filled second todo with 'feed the cat' on internal:attr=[placeholder="What needs to be done?"i]
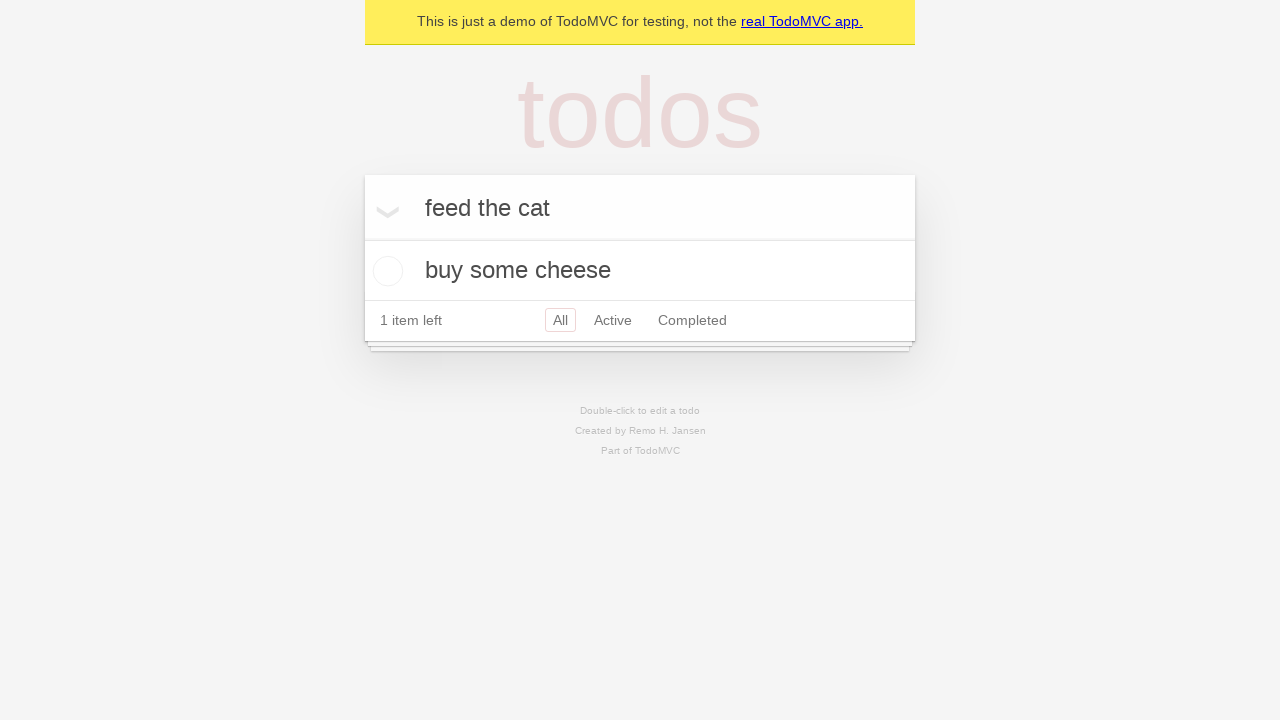

Pressed Enter to add second todo on internal:attr=[placeholder="What needs to be done?"i]
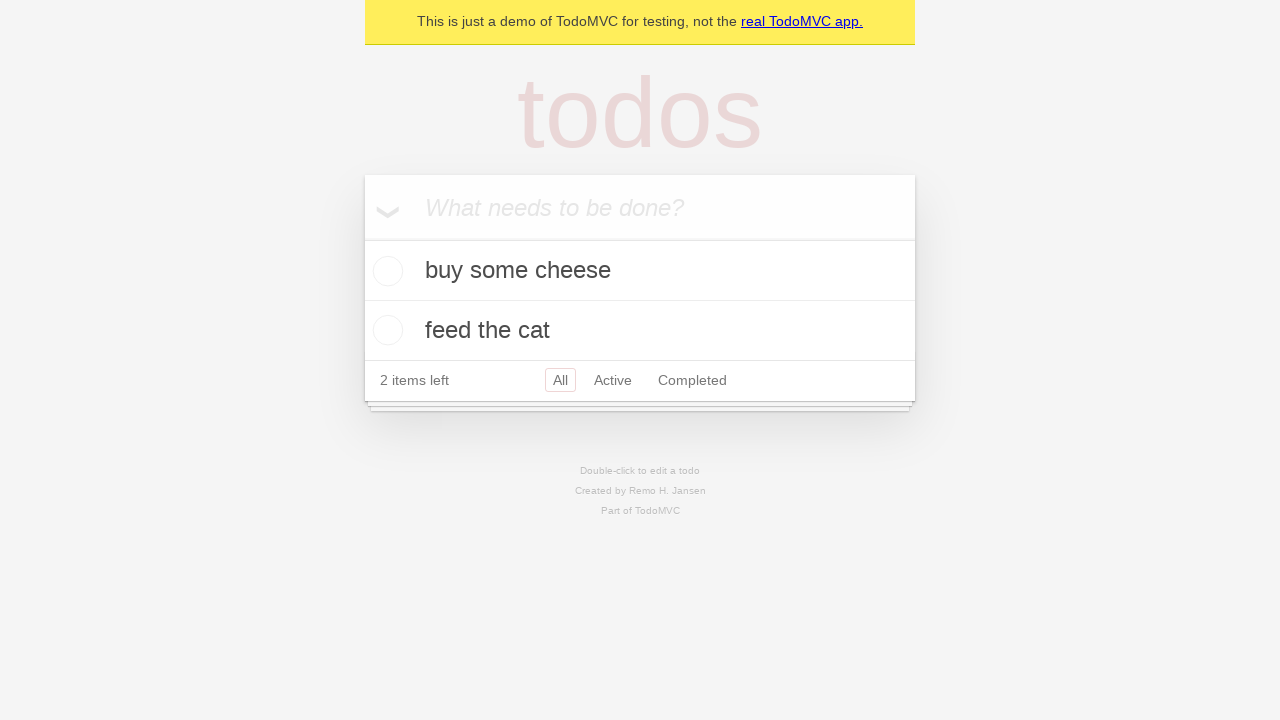

Filled third todo with 'book a doctors appointment' on internal:attr=[placeholder="What needs to be done?"i]
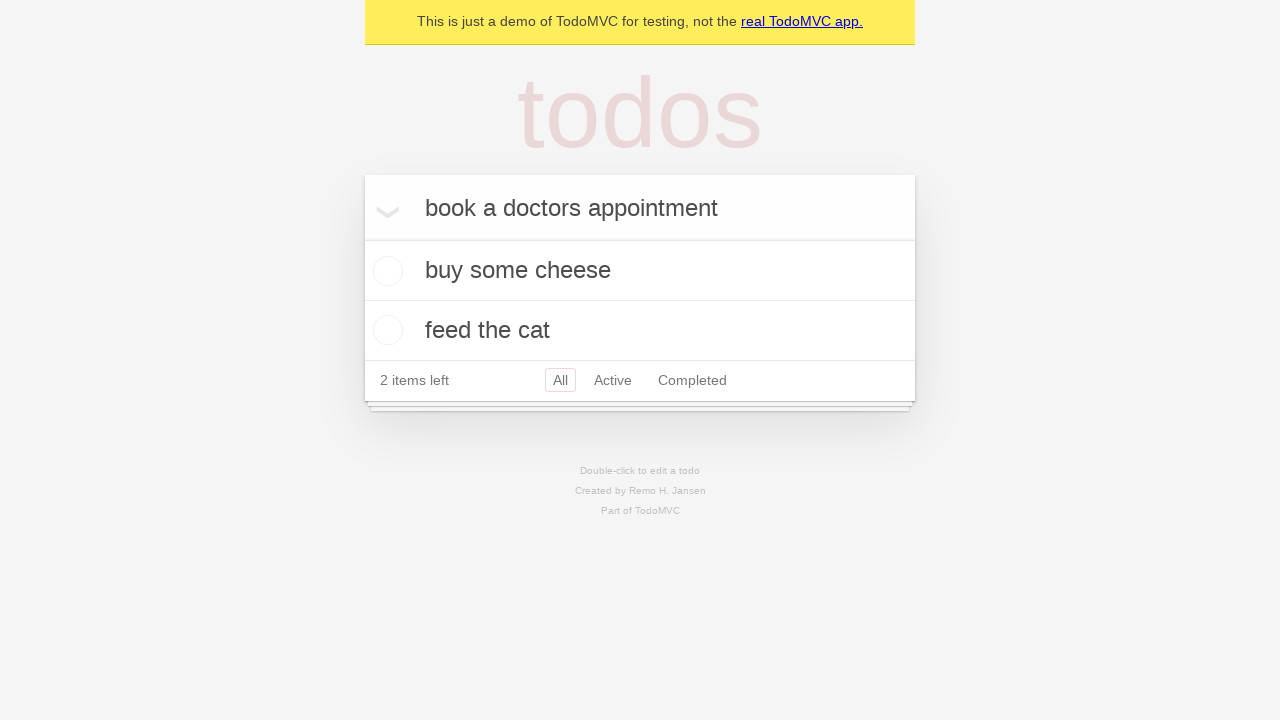

Pressed Enter to add third todo on internal:attr=[placeholder="What needs to be done?"i]
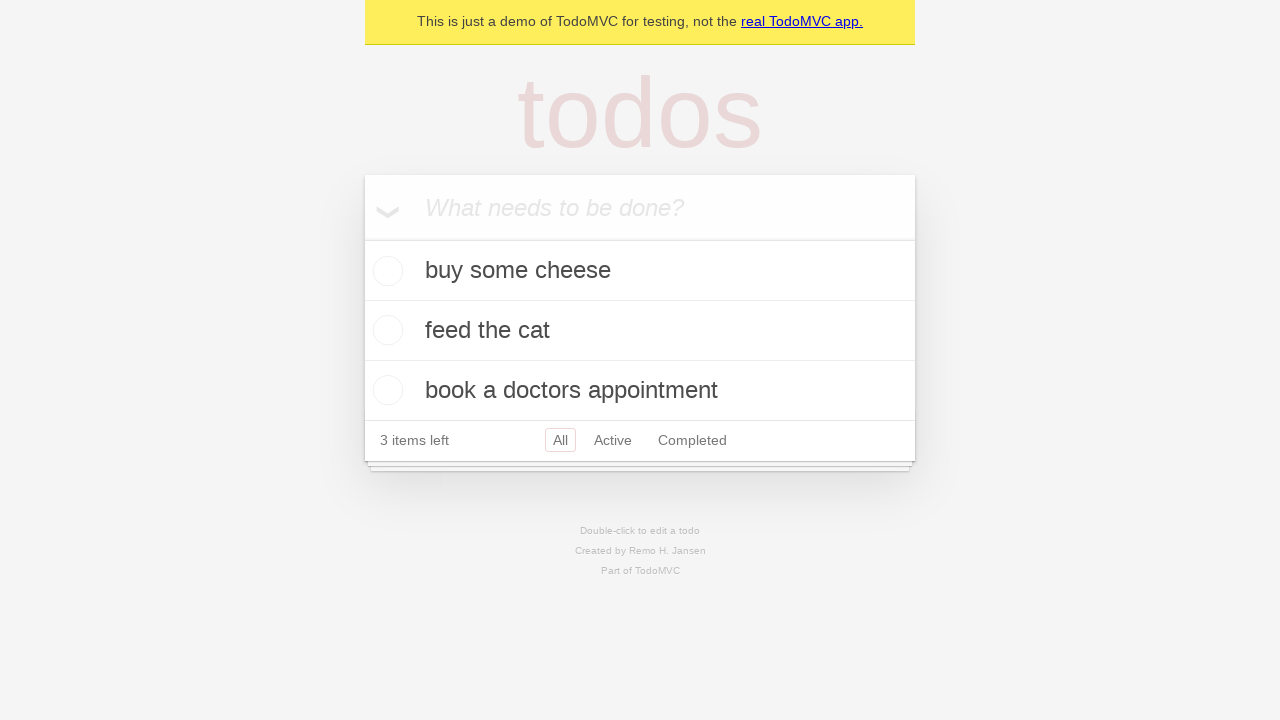

Double-clicked second todo to enter edit mode at (640, 331) on internal:testid=[data-testid="todo-item"s] >> nth=1
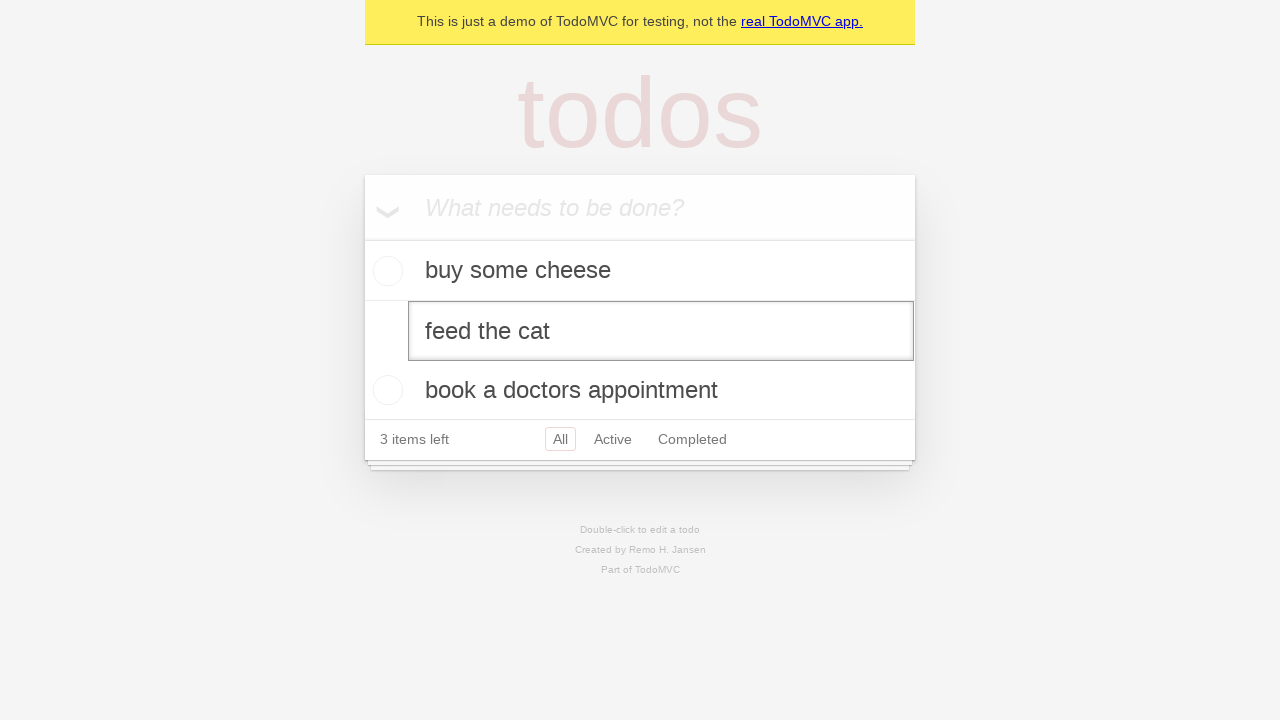

Changed second todo text to 'buy some sausages' on internal:testid=[data-testid="todo-item"s] >> nth=1 >> internal:role=textbox[nam
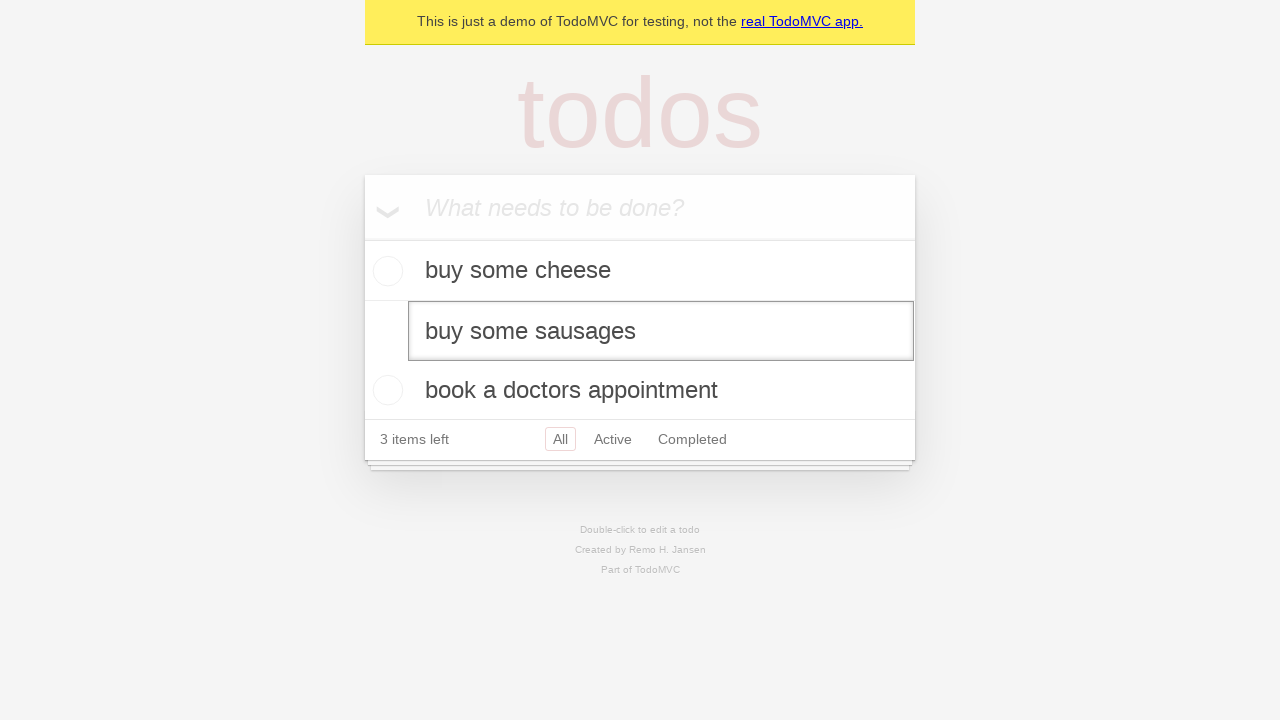

Pressed Escape to cancel edit and revert changes on internal:testid=[data-testid="todo-item"s] >> nth=1 >> internal:role=textbox[nam
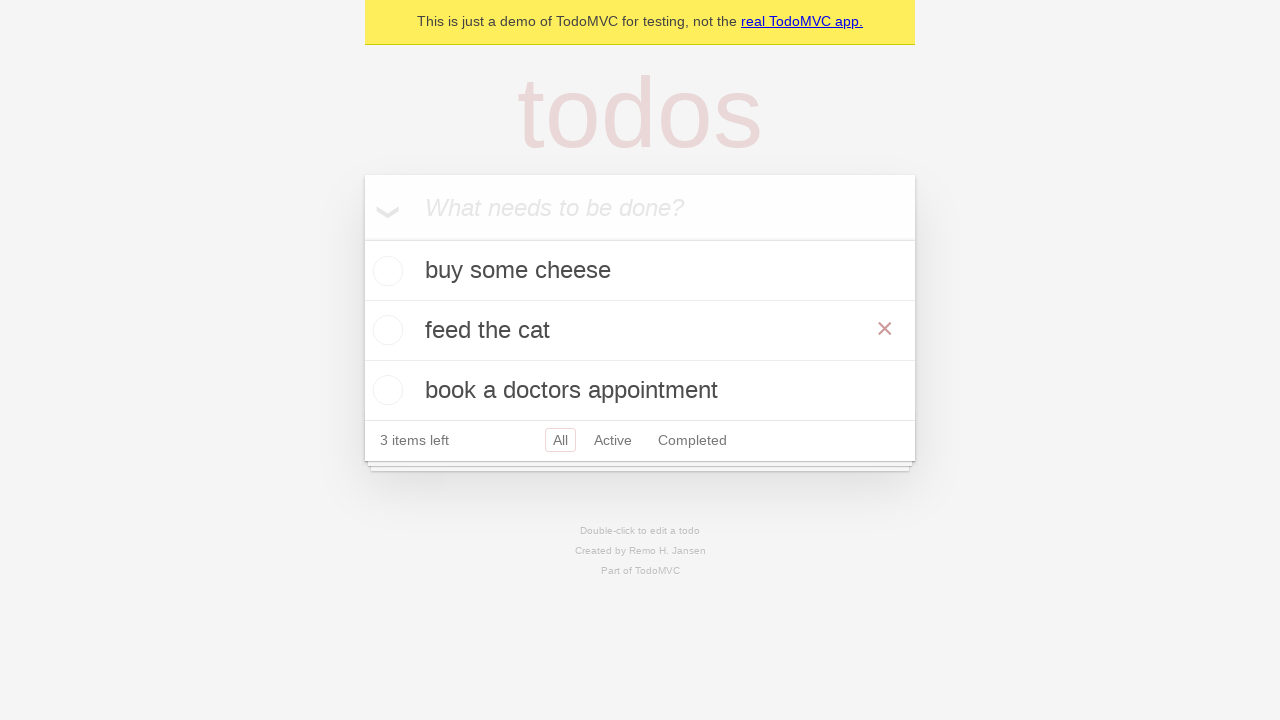

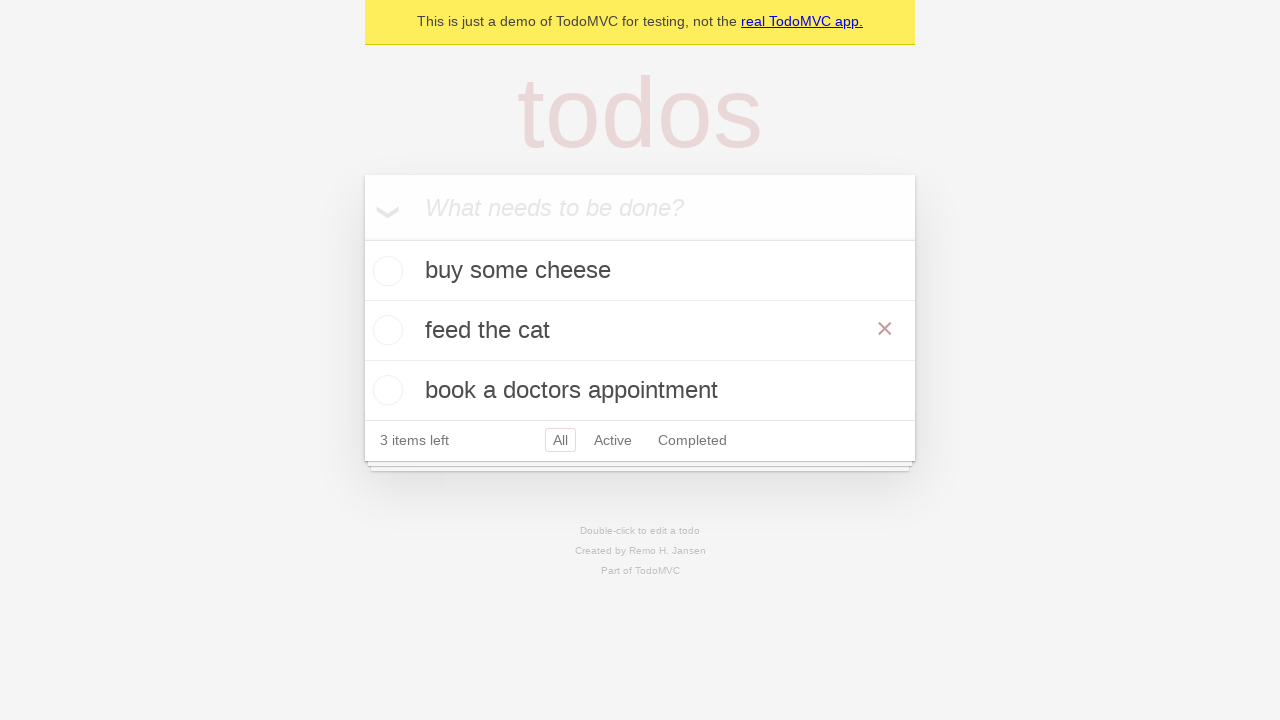